Tests JavaScript alert handling by interacting with alert, confirm, and prompt dialogs

Starting URL: https://the-internet.herokuapp.com/javascript_alerts

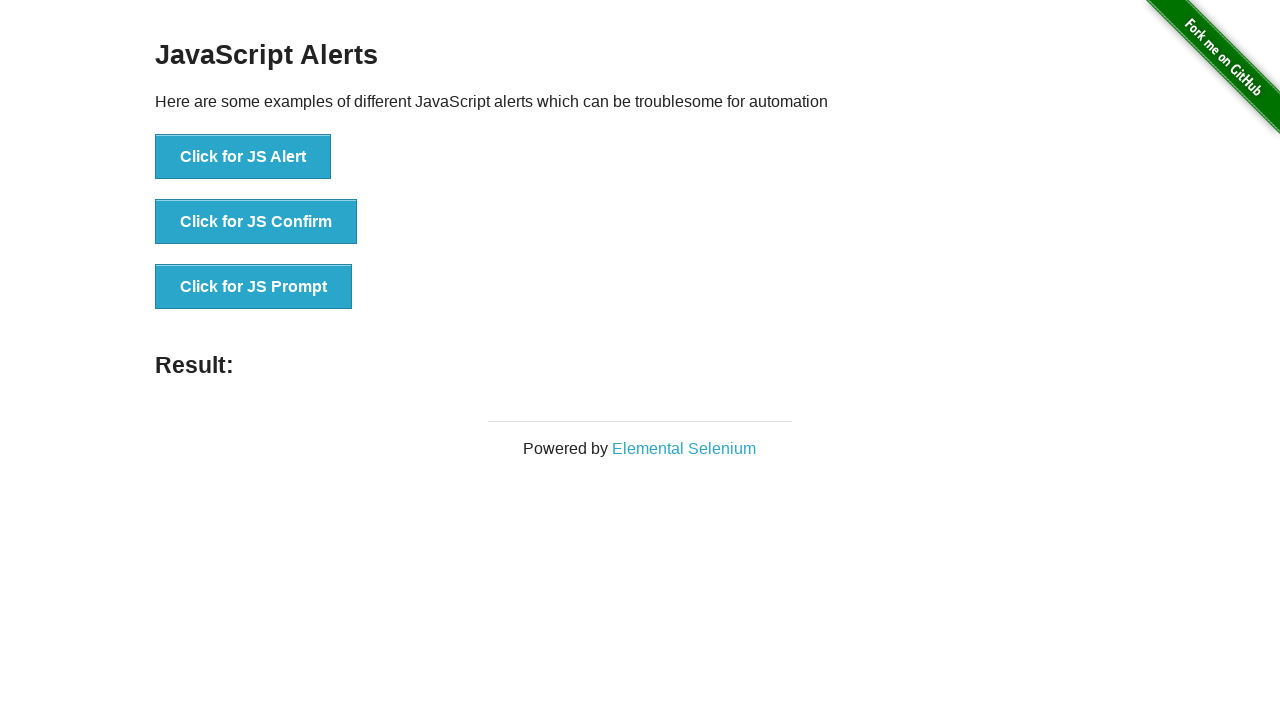

Clicked Alert button at (243, 157) on xpath=//button[contains(text(),'Alert')]
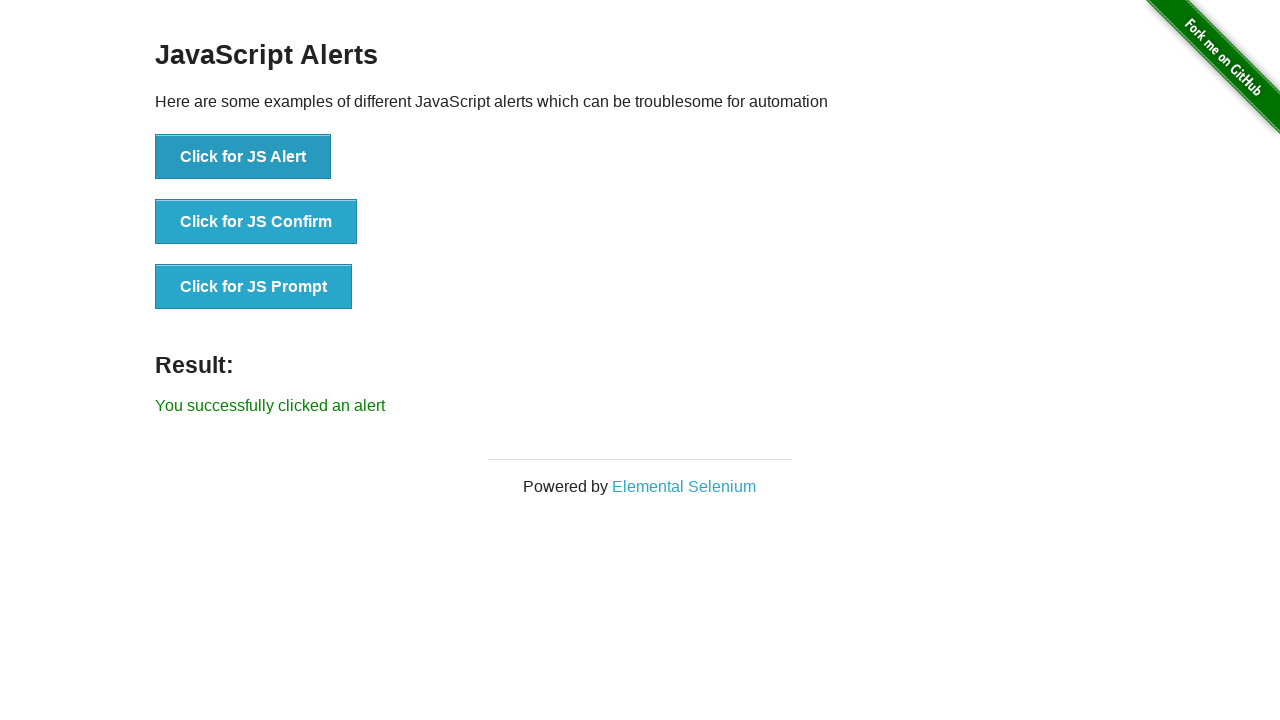

Set up listener to accept alert dialog
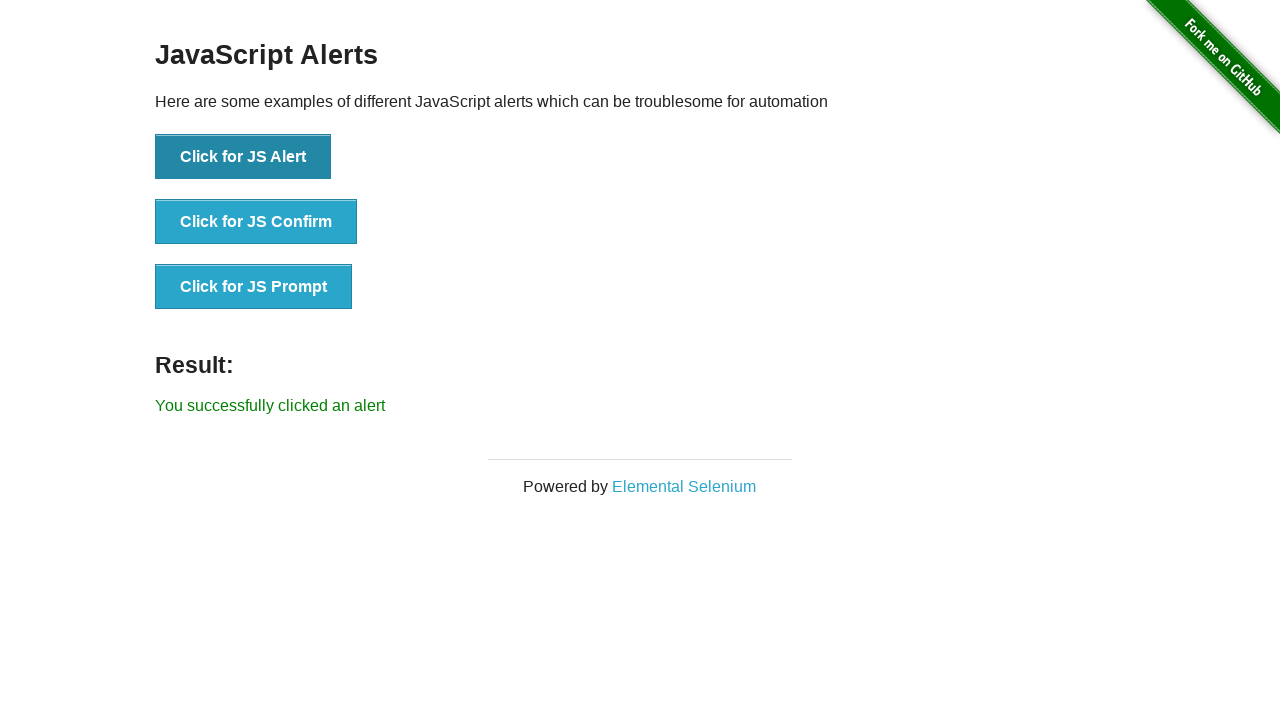

Clicked Confirm button at (256, 222) on xpath=//button[contains(text(),'Confirm')]
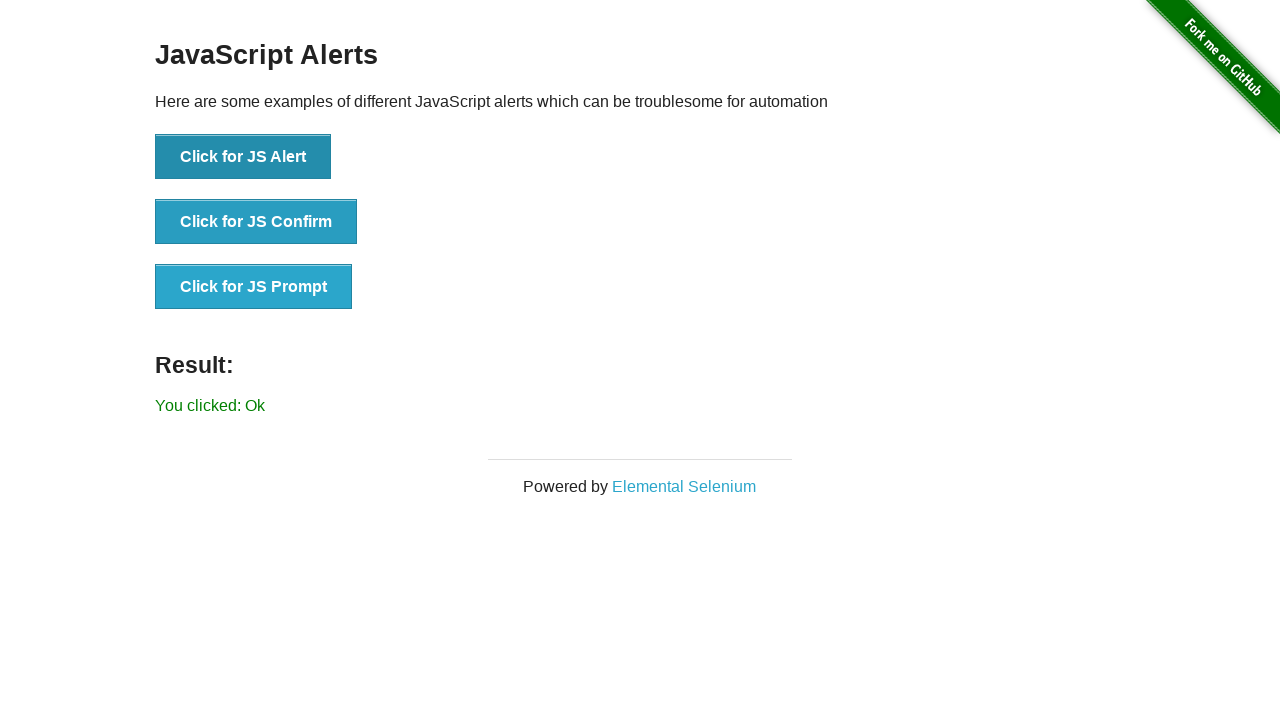

Set up listener to dismiss confirm dialog
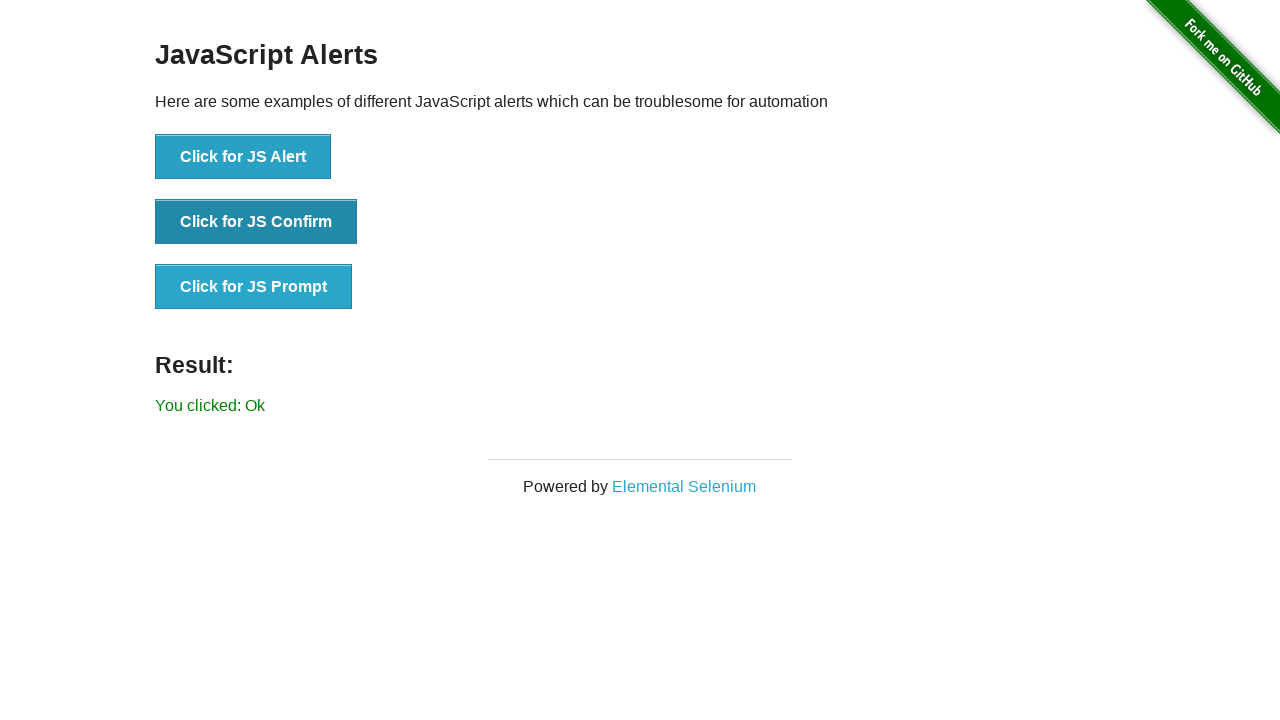

Clicked Prompt button at (254, 287) on xpath=//button[contains(text(),'Prompt')]
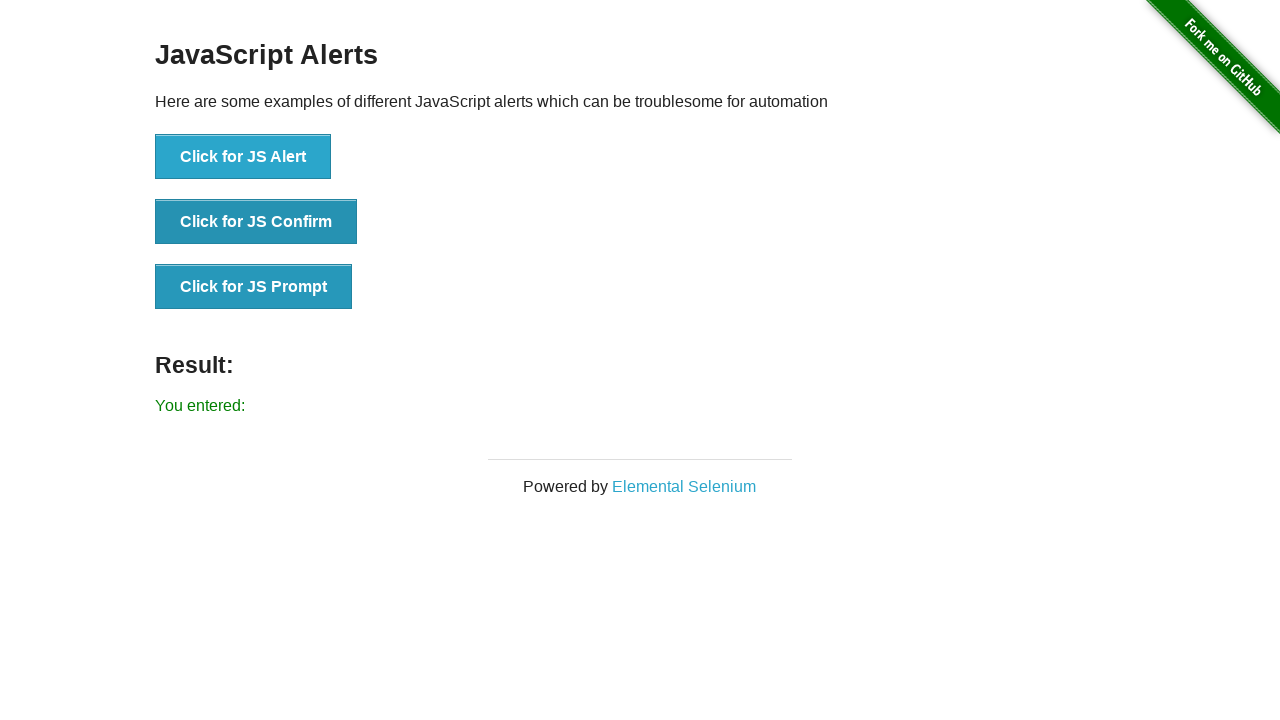

Set up listener to accept prompt dialog with text 'Selenium'
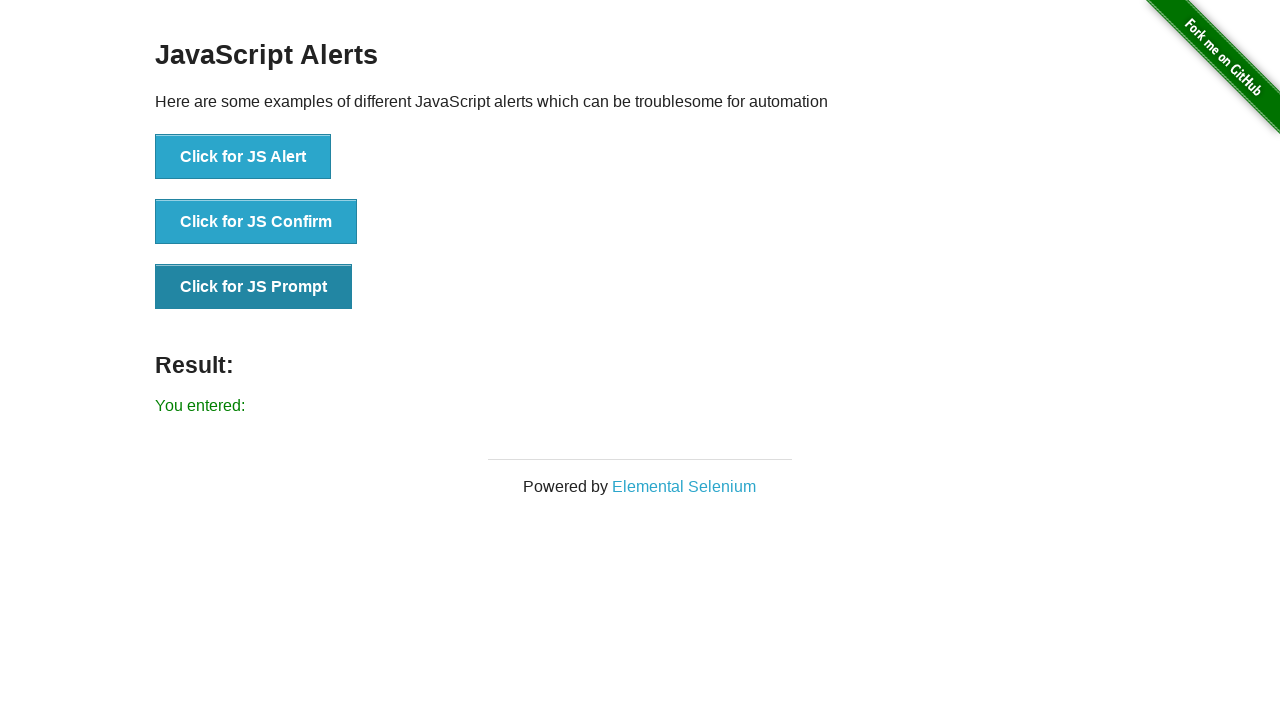

Verified result element is present
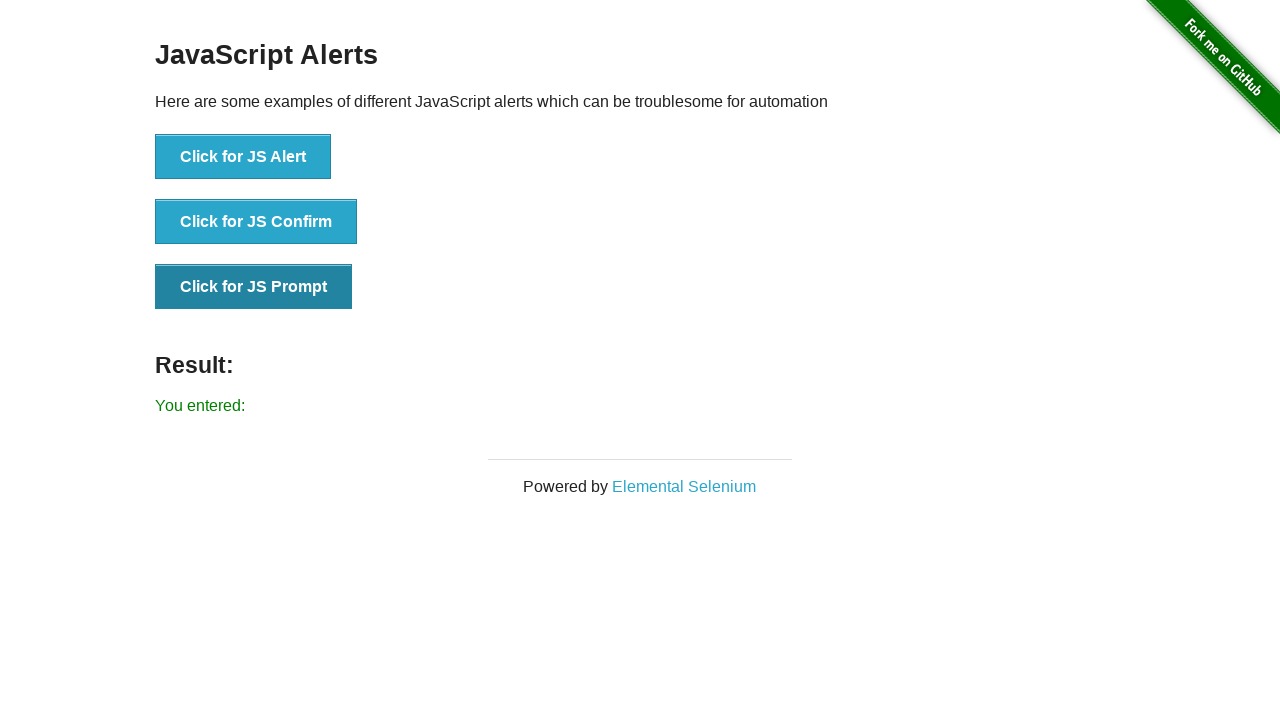

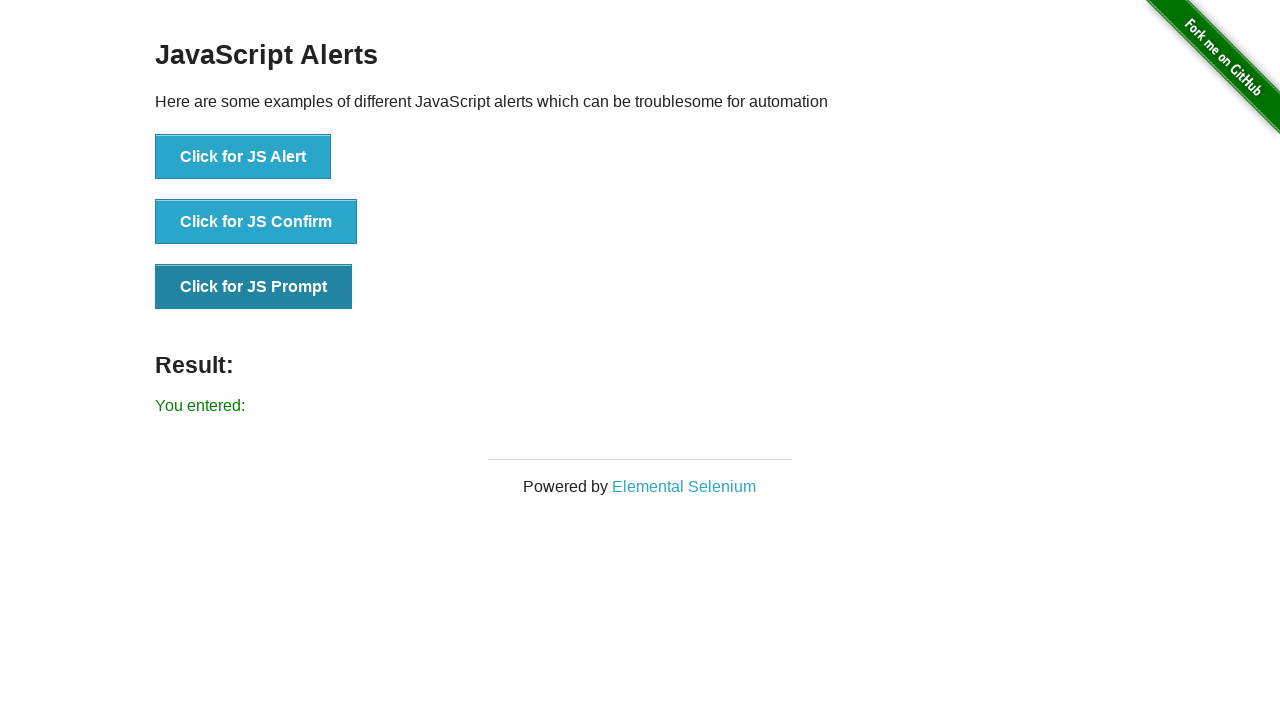